Tests autocomplete dropdown functionality by typing "ind" in the autosuggest field, waiting for suggestions to appear, and selecting "India" from the dropdown options.

Starting URL: https://rahulshettyacademy.com/dropdownsPractise/

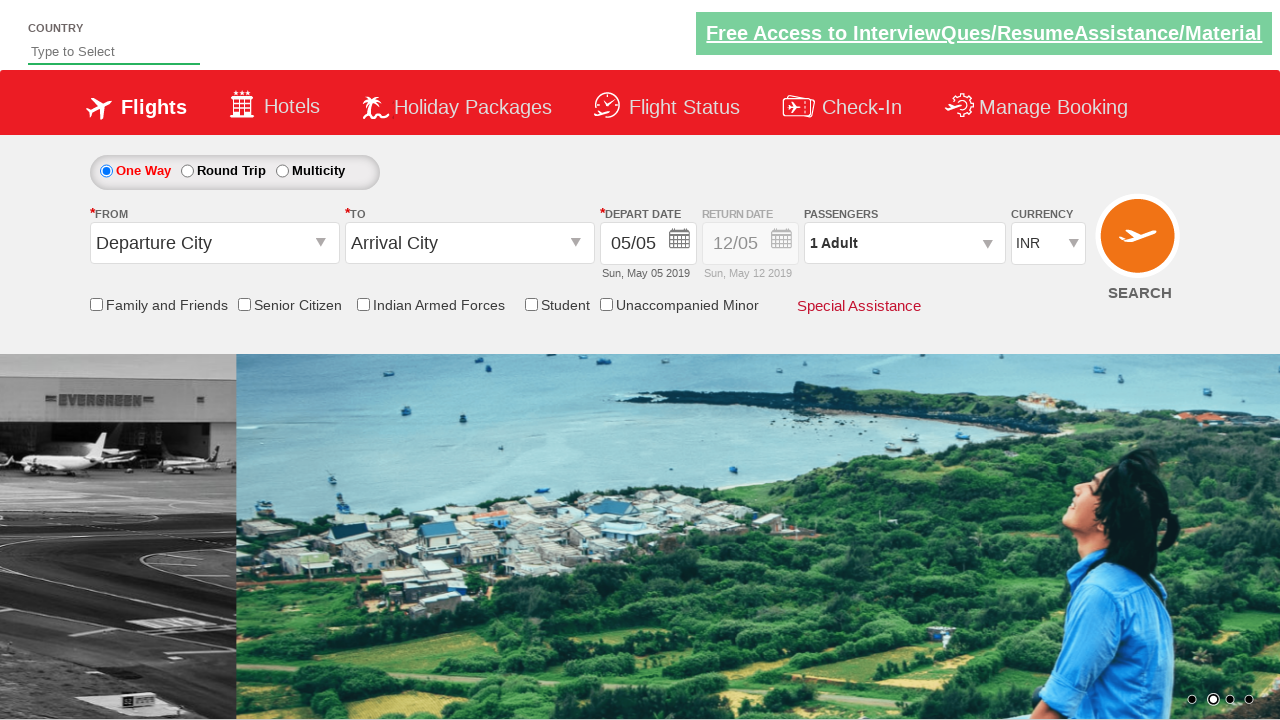

Typed 'ind' in the autosuggest field on #autosuggest
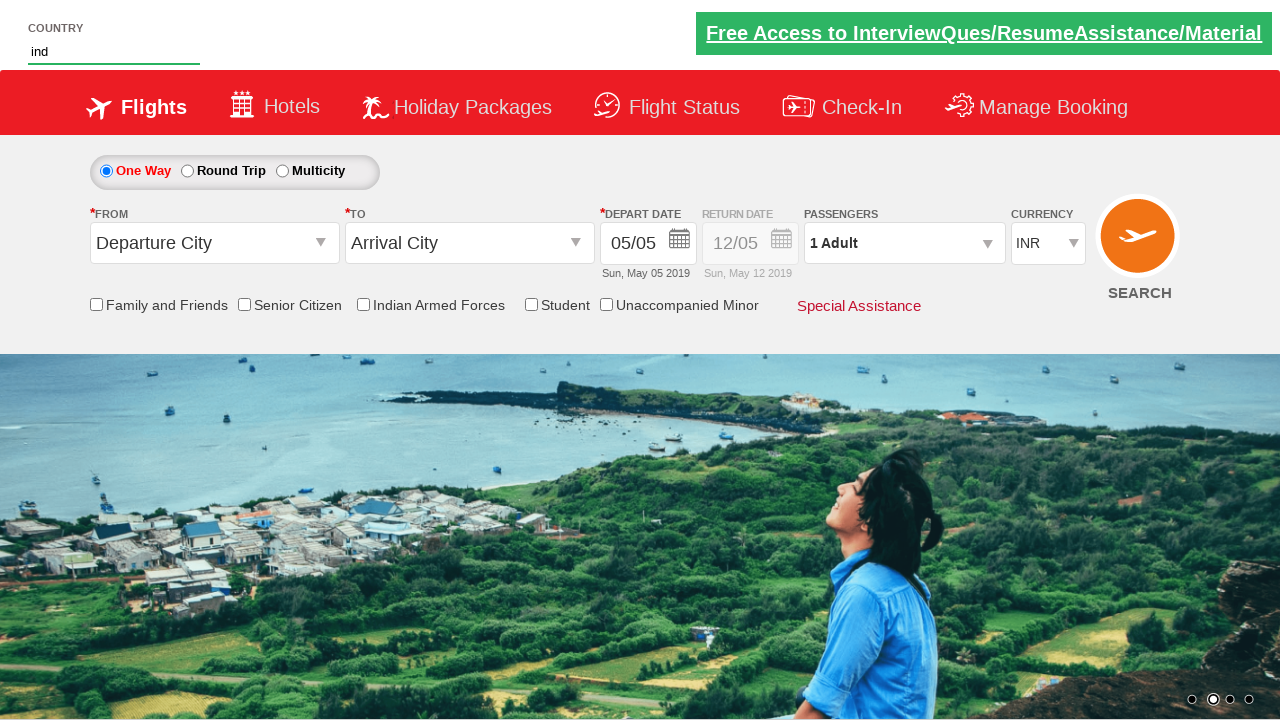

Autocomplete suggestions appeared
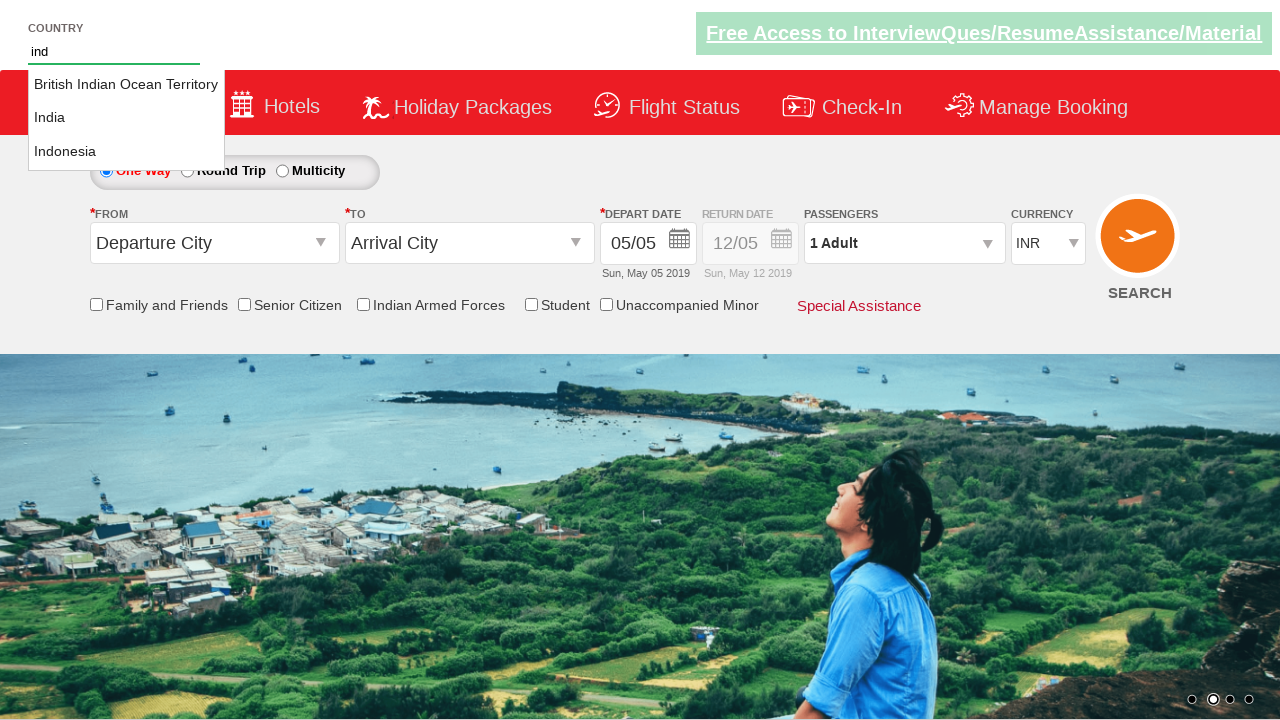

Found 3 suggestion options
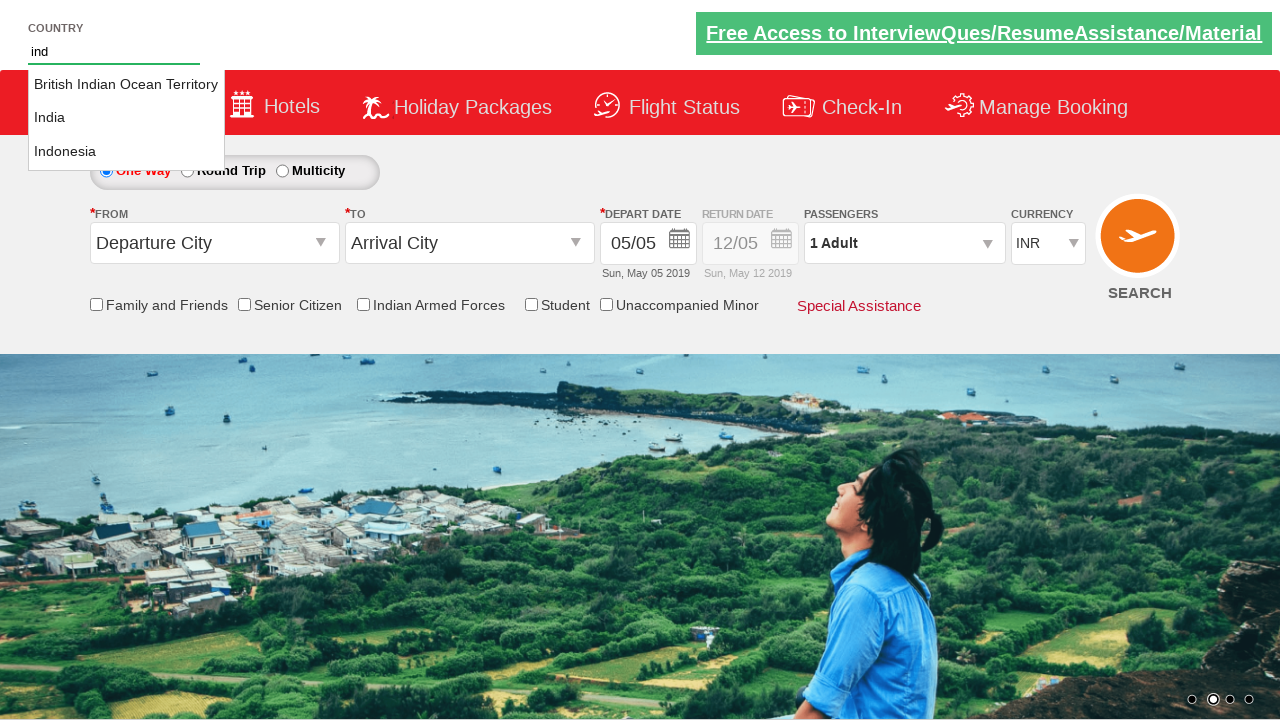

Selected 'India' from the dropdown options at (126, 118) on li.ui-menu-item a >> nth=1
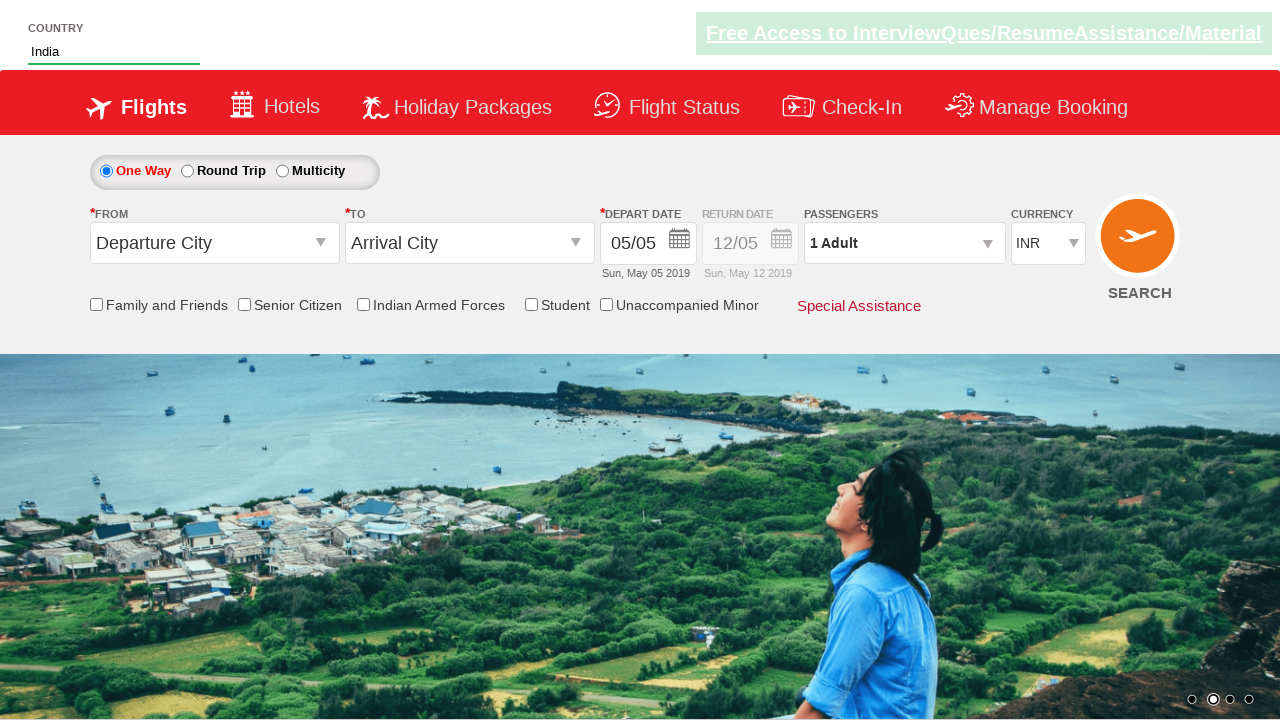

Verified that 'India' is selected in the autosuggest field
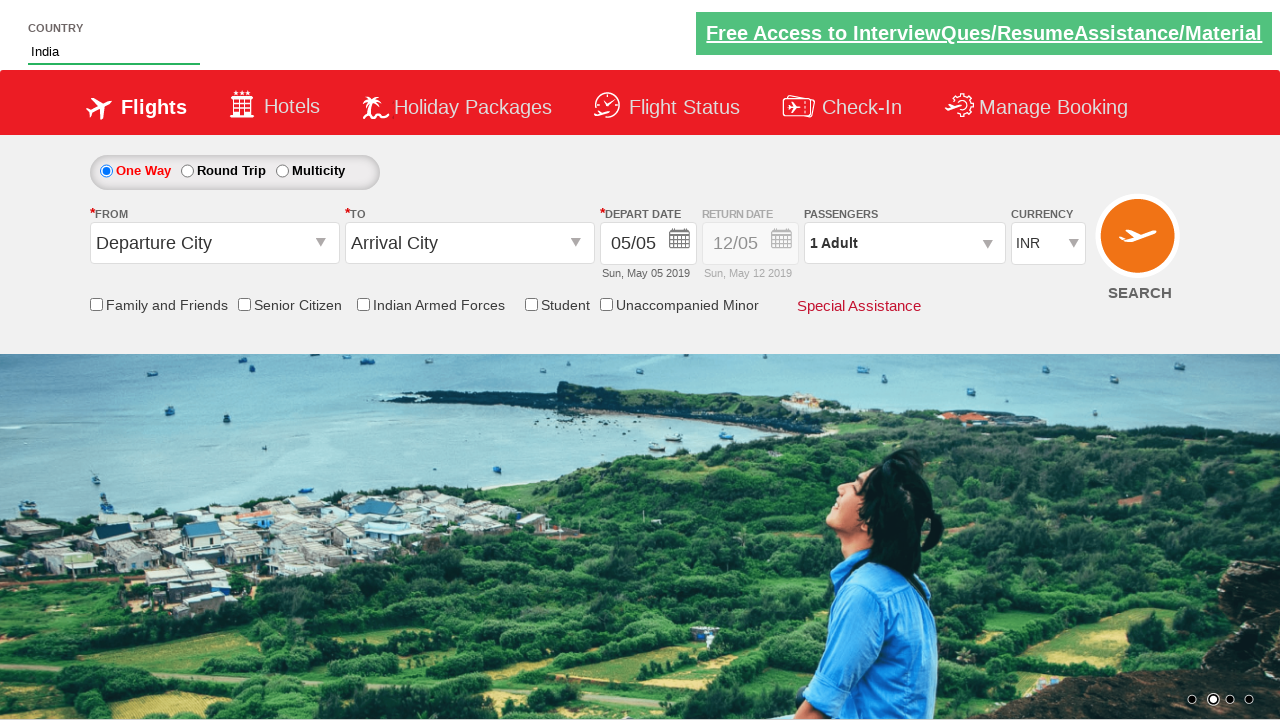

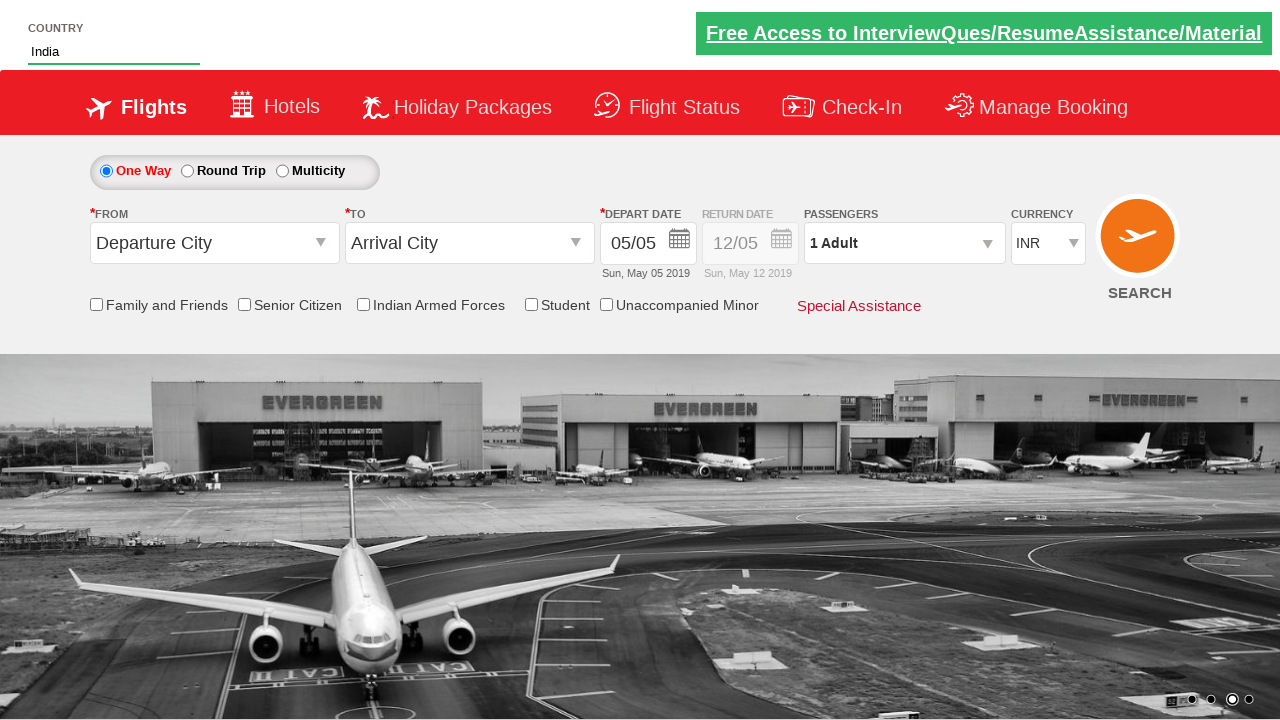